Tests calculator addition functionality by entering two numbers and performing addition operation

Starting URL: https://www.calculator.net/

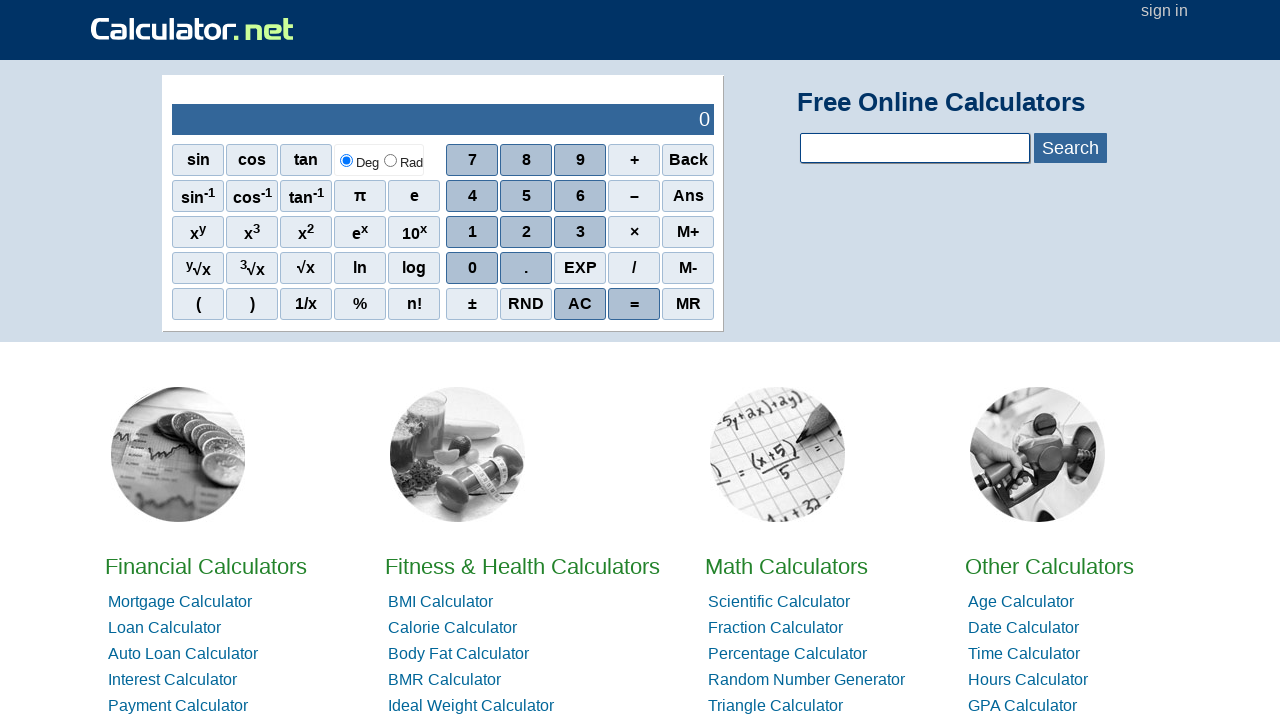

Clicked minus button to enter negative sign at (634, 196) on xpath=//*[@onclick="r('-')"]
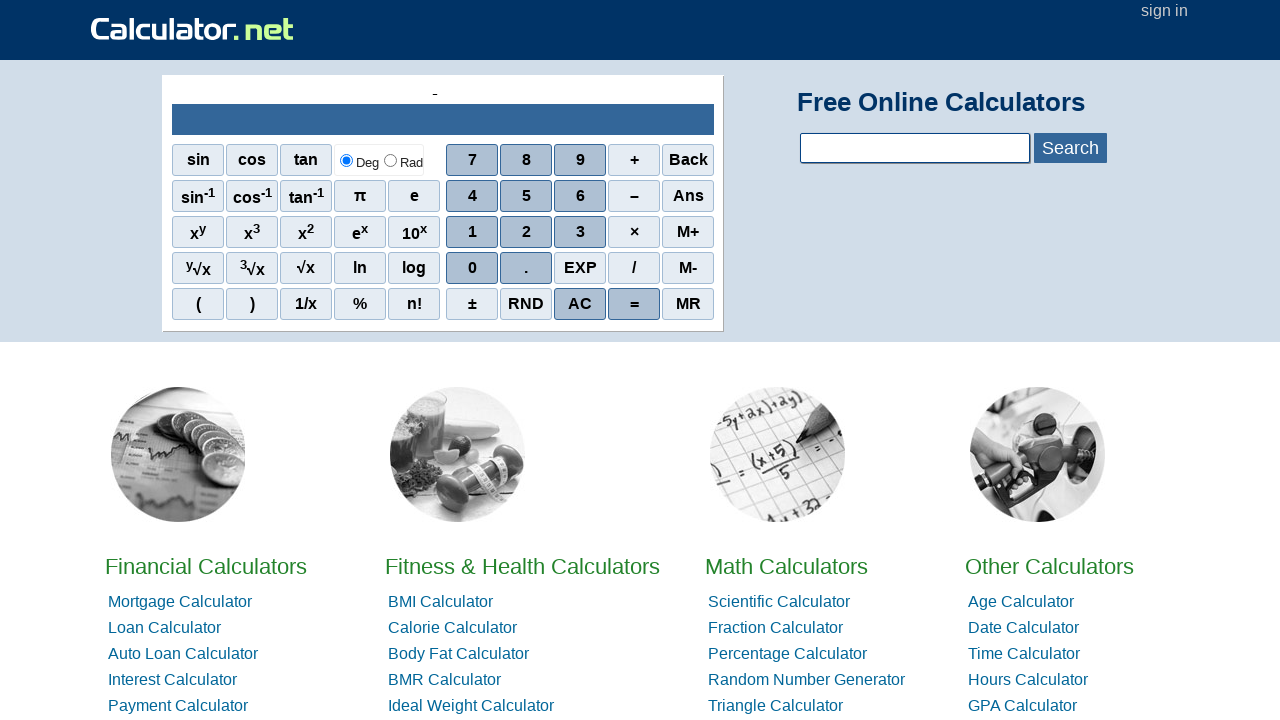

Clicked number 2 at (526, 232) on xpath=//*[@onclick="r(2)"]
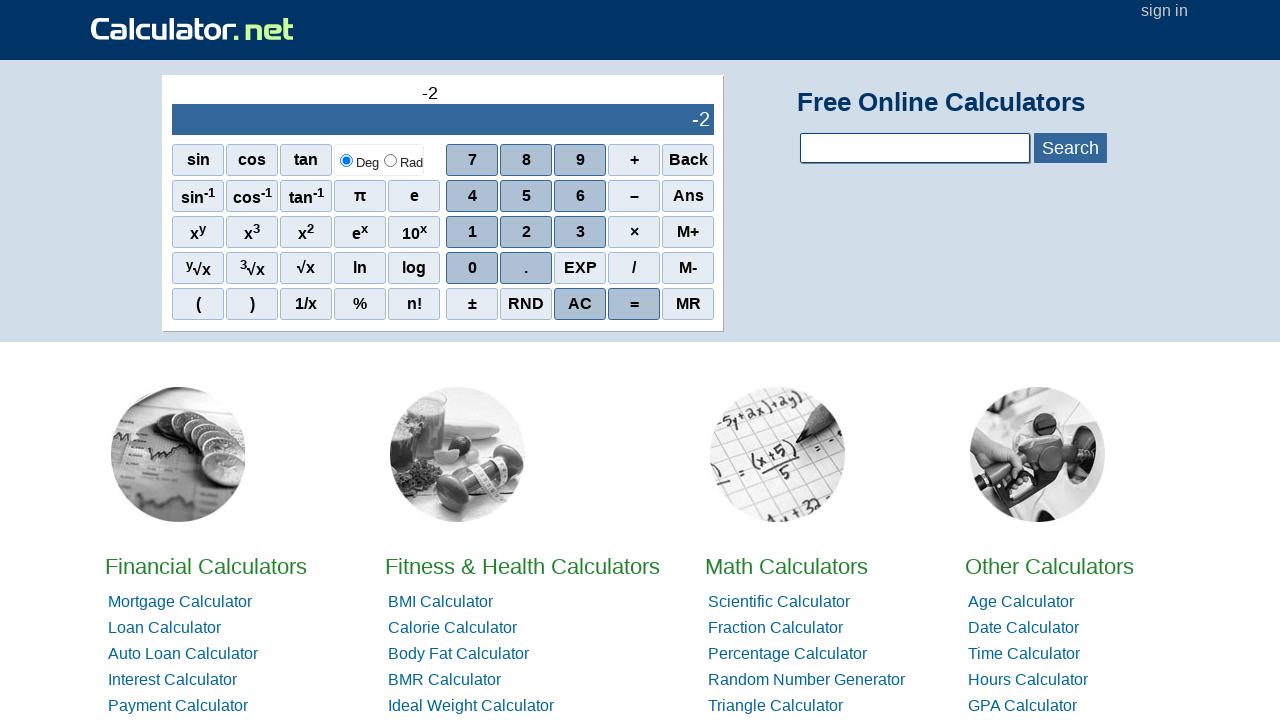

Clicked number 3 at (580, 232) on xpath=//*[@onclick="r(3)"]
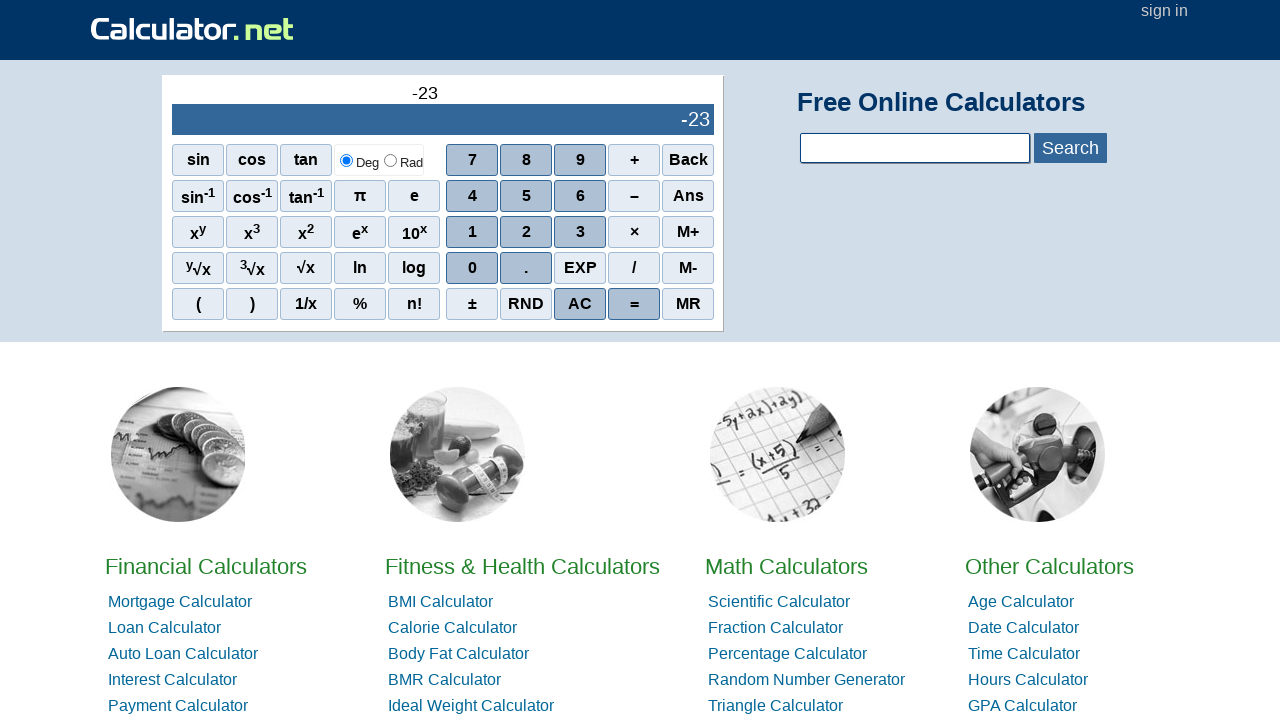

Clicked number 4 at (472, 196) on xpath=//*[@onclick='r(4)']
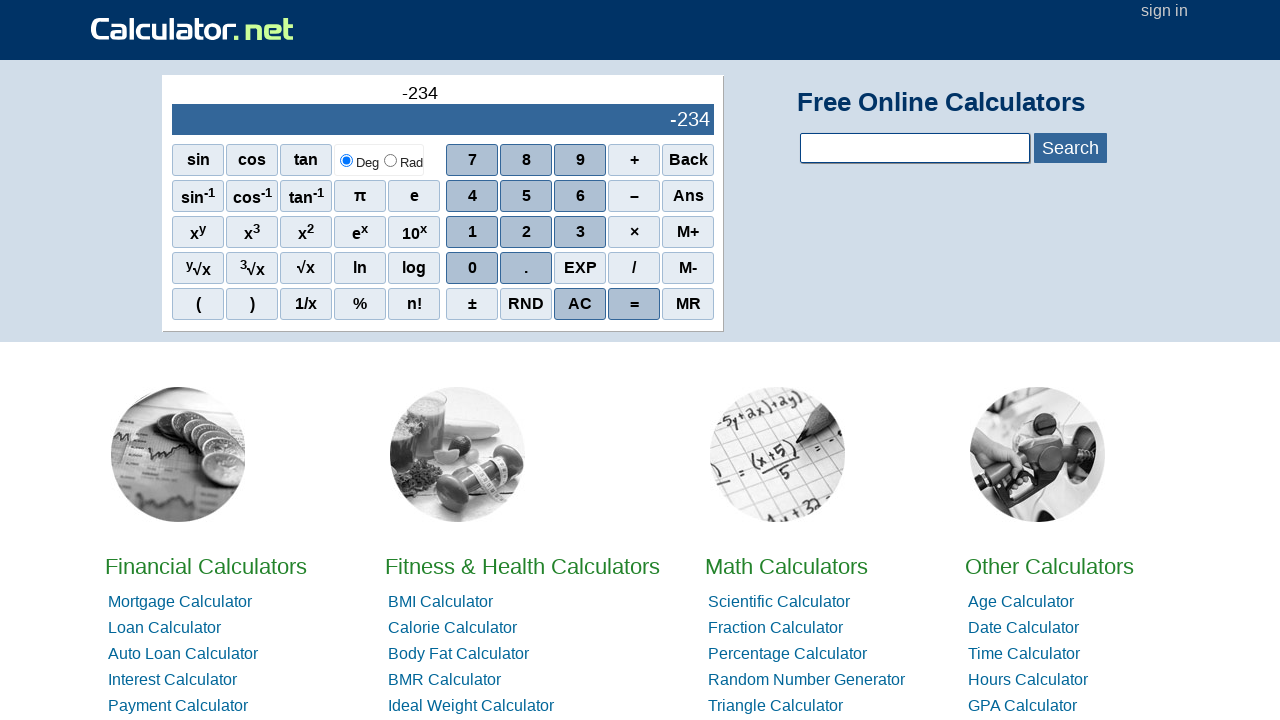

Clicked number 2 at (526, 232) on xpath=//*[@onclick="r(2)"]
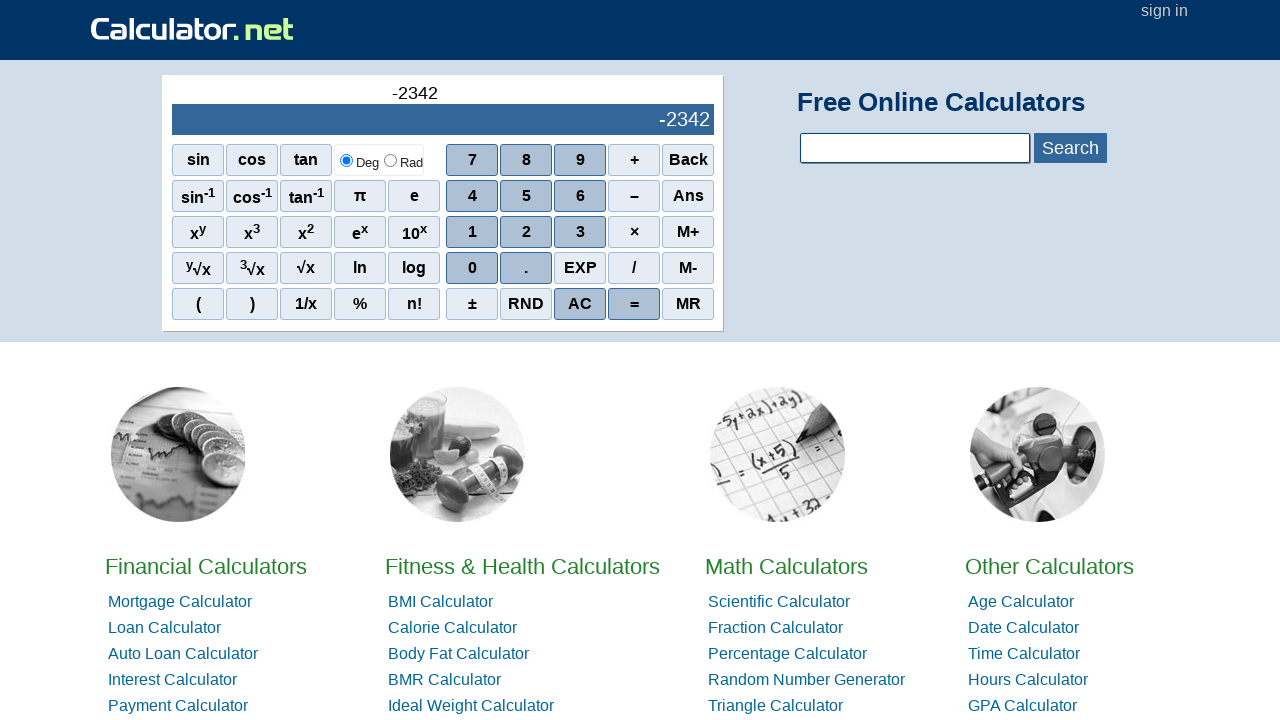

Clicked number 3 at (580, 232) on xpath=//*[@onclick="r(3)"]
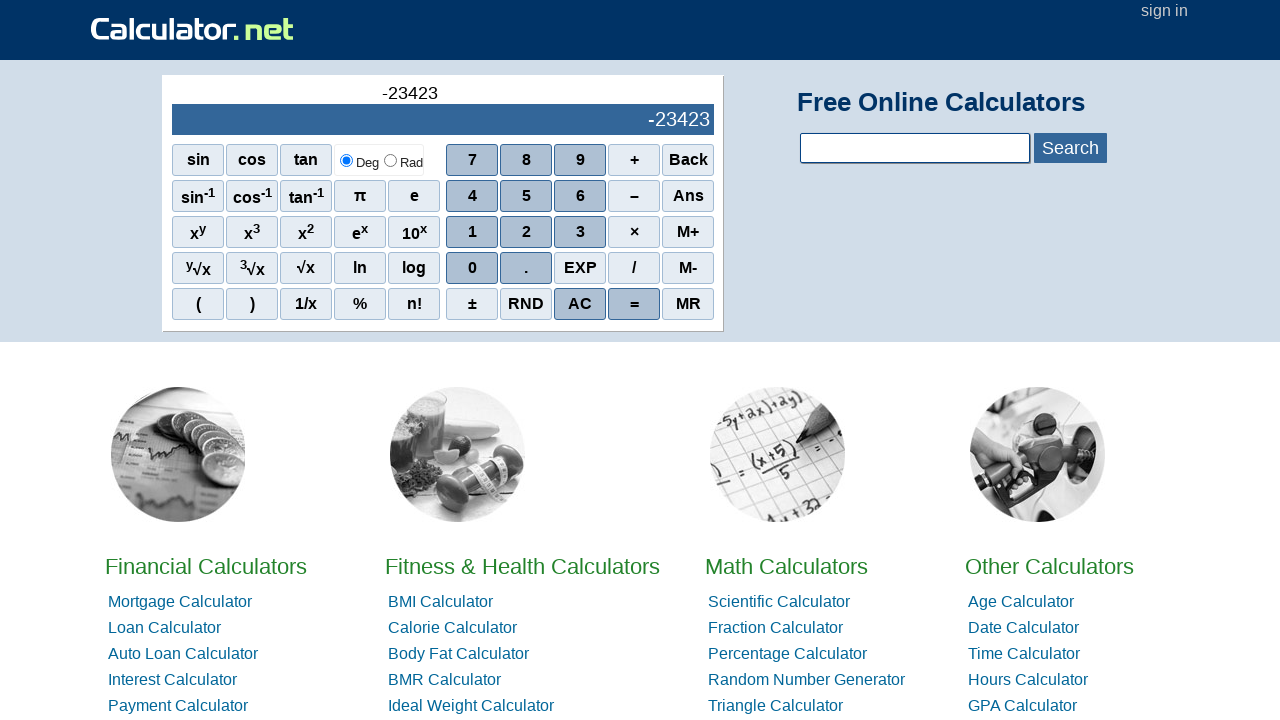

Clicked number 4 - completed entering first number -234234 at (472, 196) on xpath=//*[@onclick='r(4)']
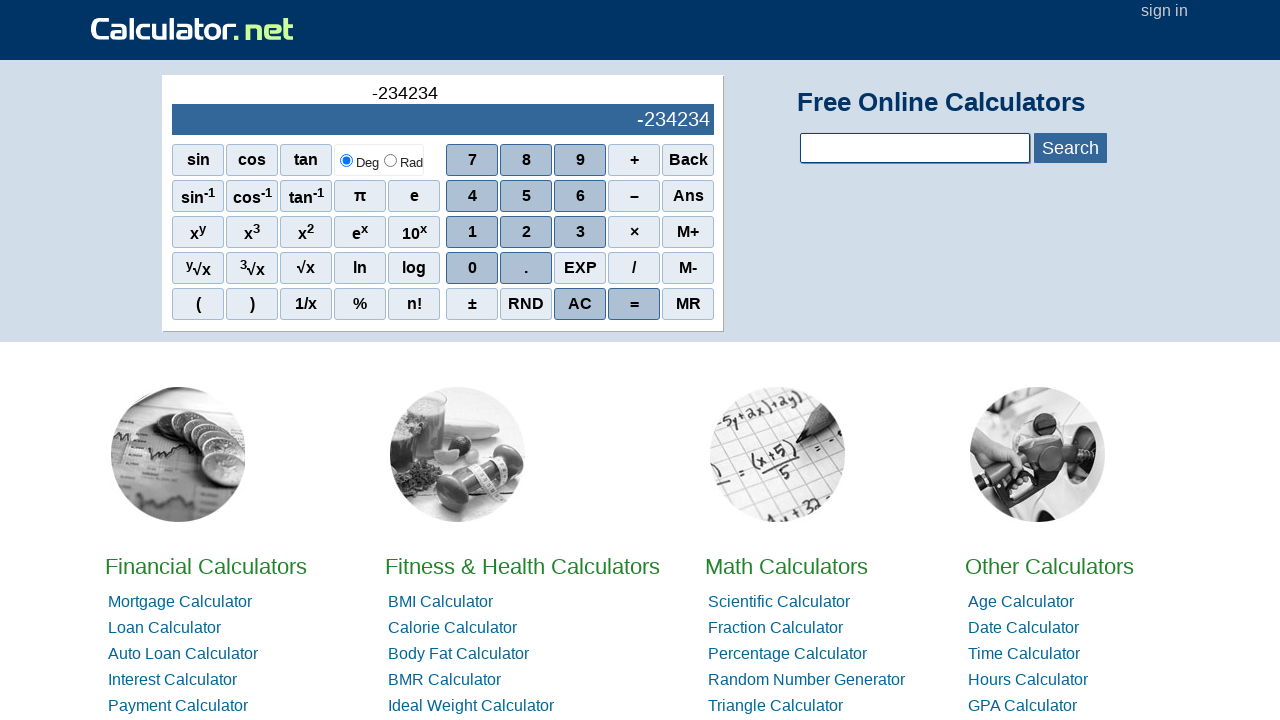

Clicked addition operator at (634, 160) on xpath=//*[@onclick="r('+')"]
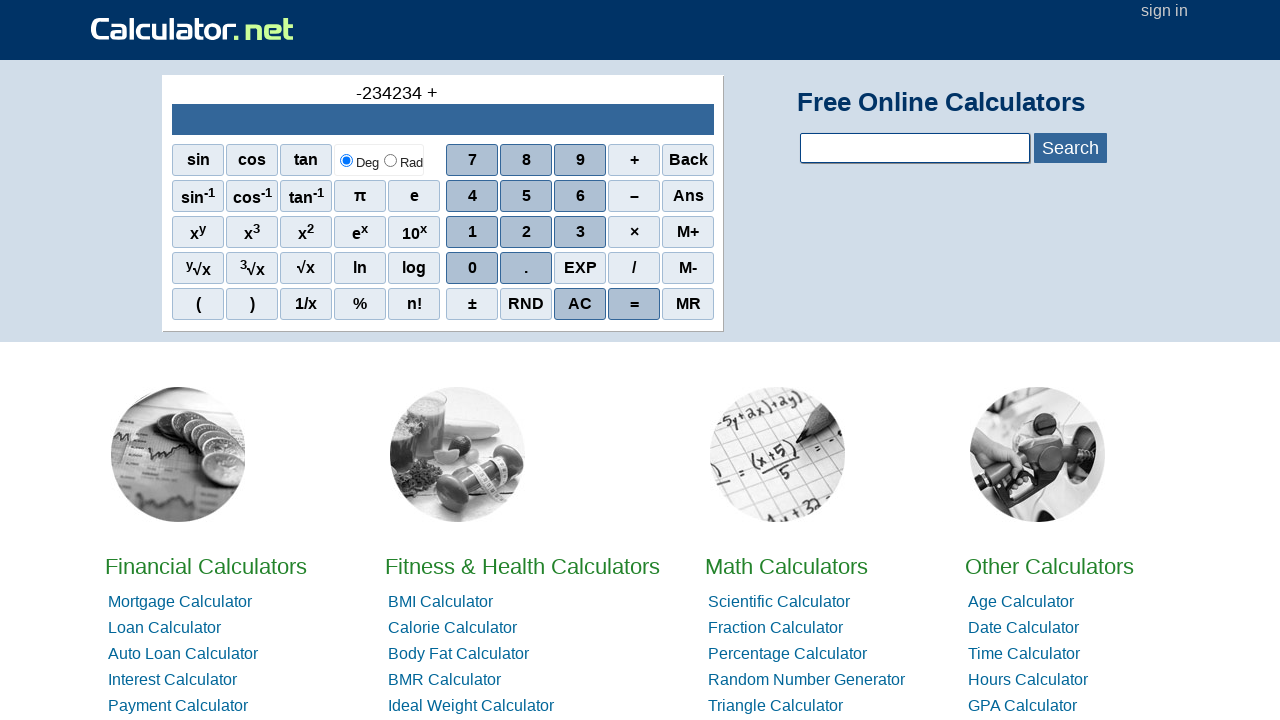

Clicked number 3 at (580, 232) on xpath=//*[@onclick="r(3)"]
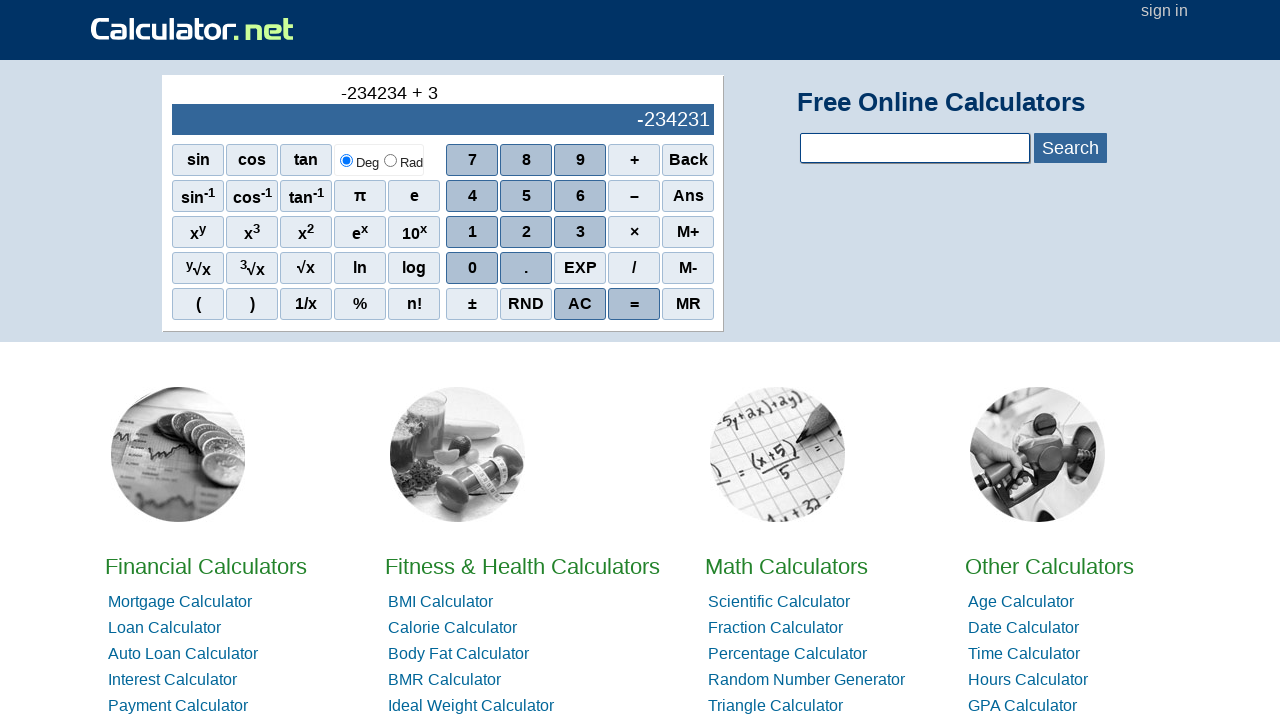

Clicked number 4 at (472, 196) on xpath=//*[@onclick='r(4)']
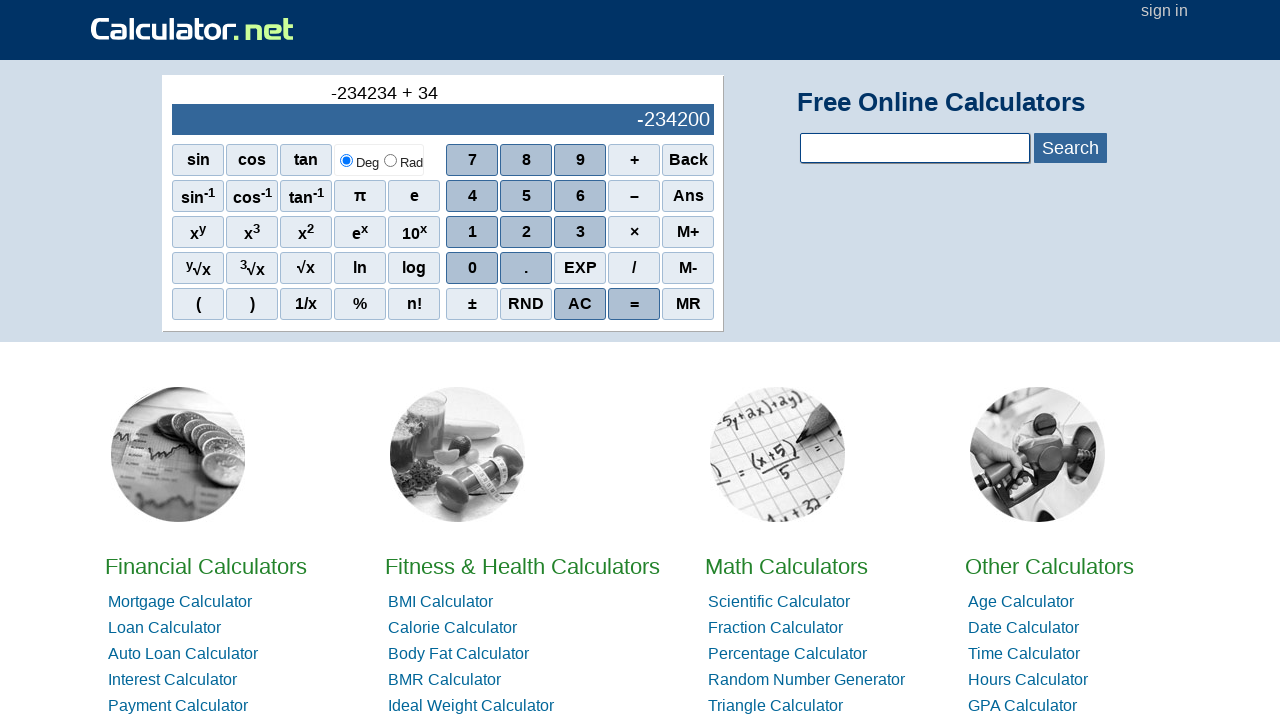

Clicked number 5 at (526, 196) on xpath=//*[@onclick="r(5)"]
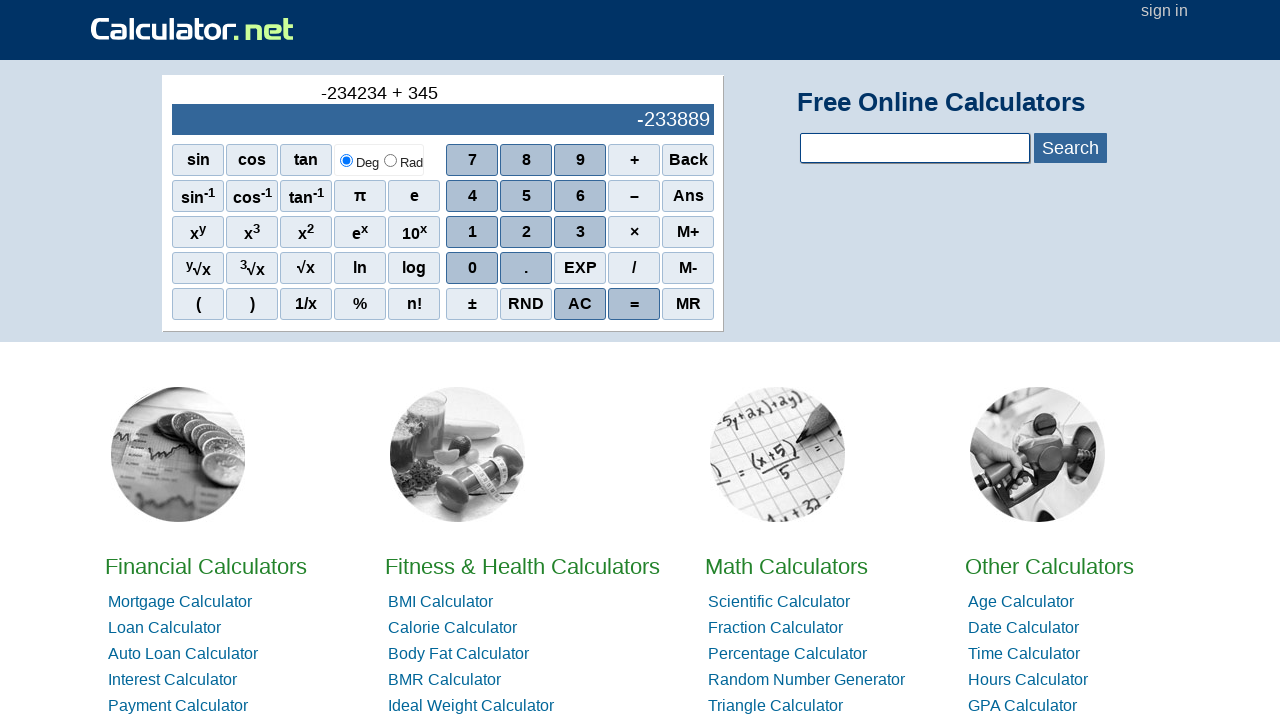

Clicked number 3 at (580, 232) on xpath=//*[@onclick="r(3)"]
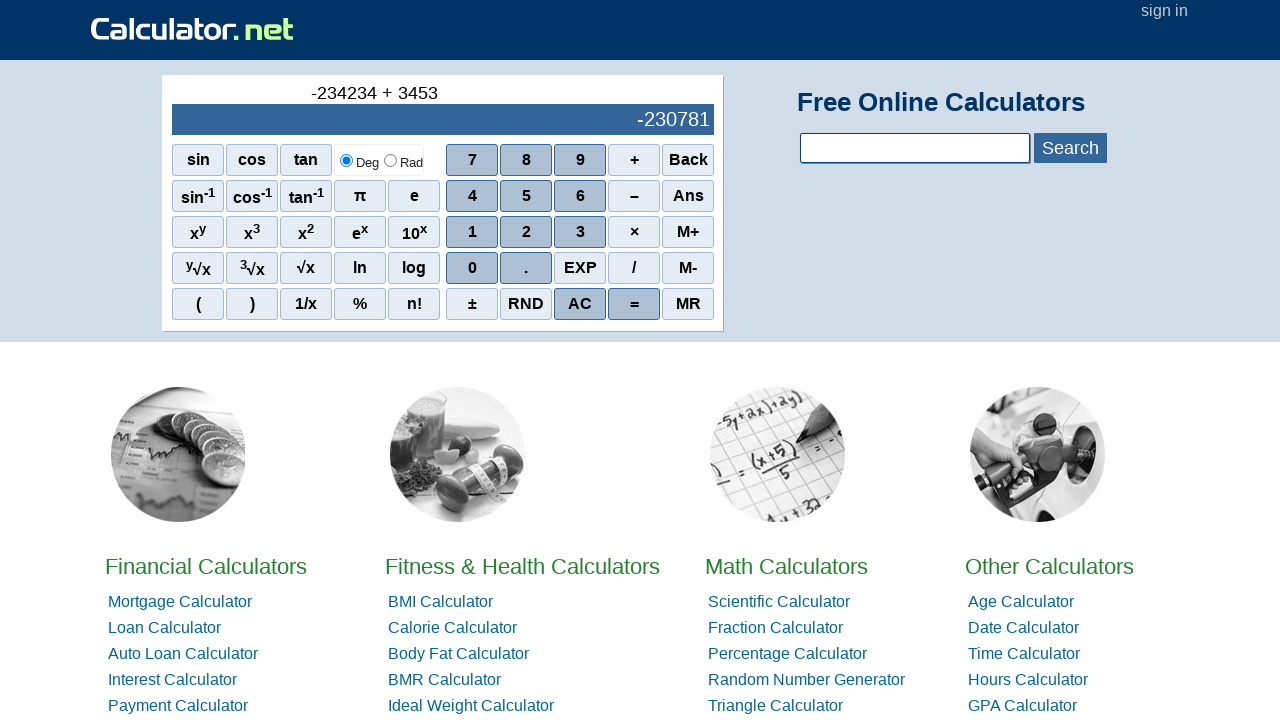

Clicked number 4 at (472, 196) on xpath=//*[@onclick='r(4)']
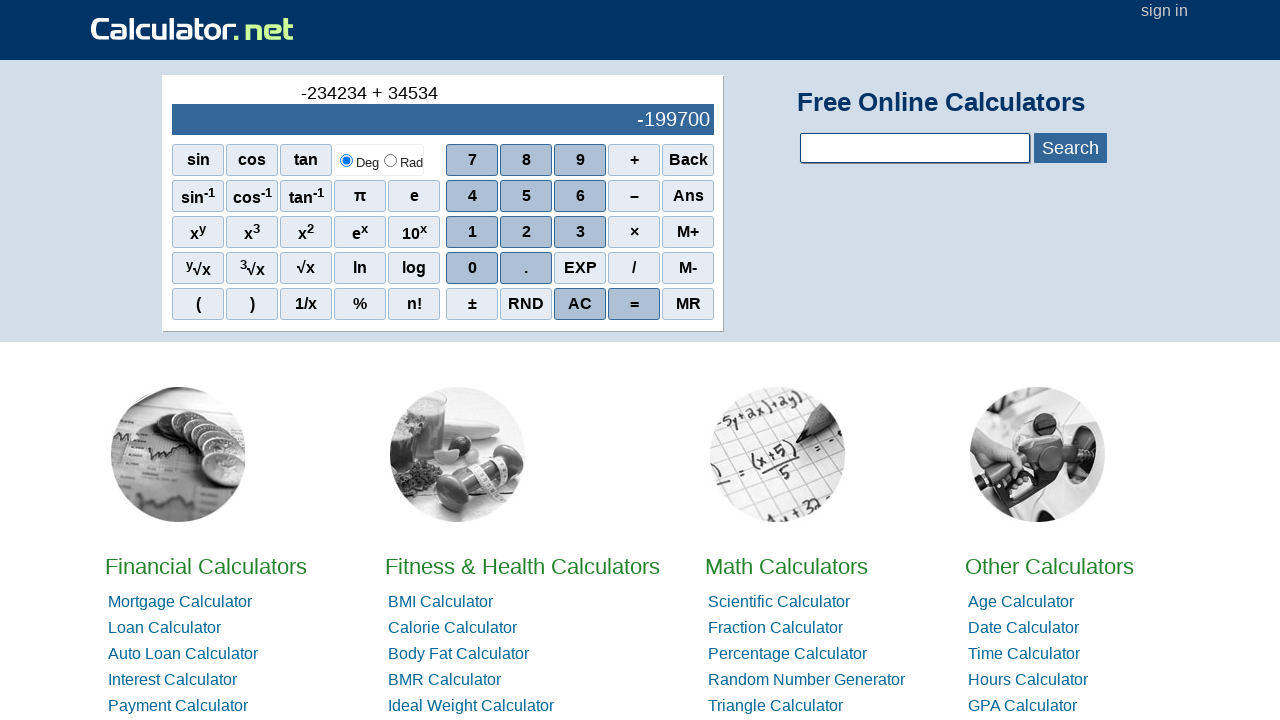

Clicked number 5 - completed entering second number 345345 at (526, 196) on xpath=//*[@onclick="r(5)"]
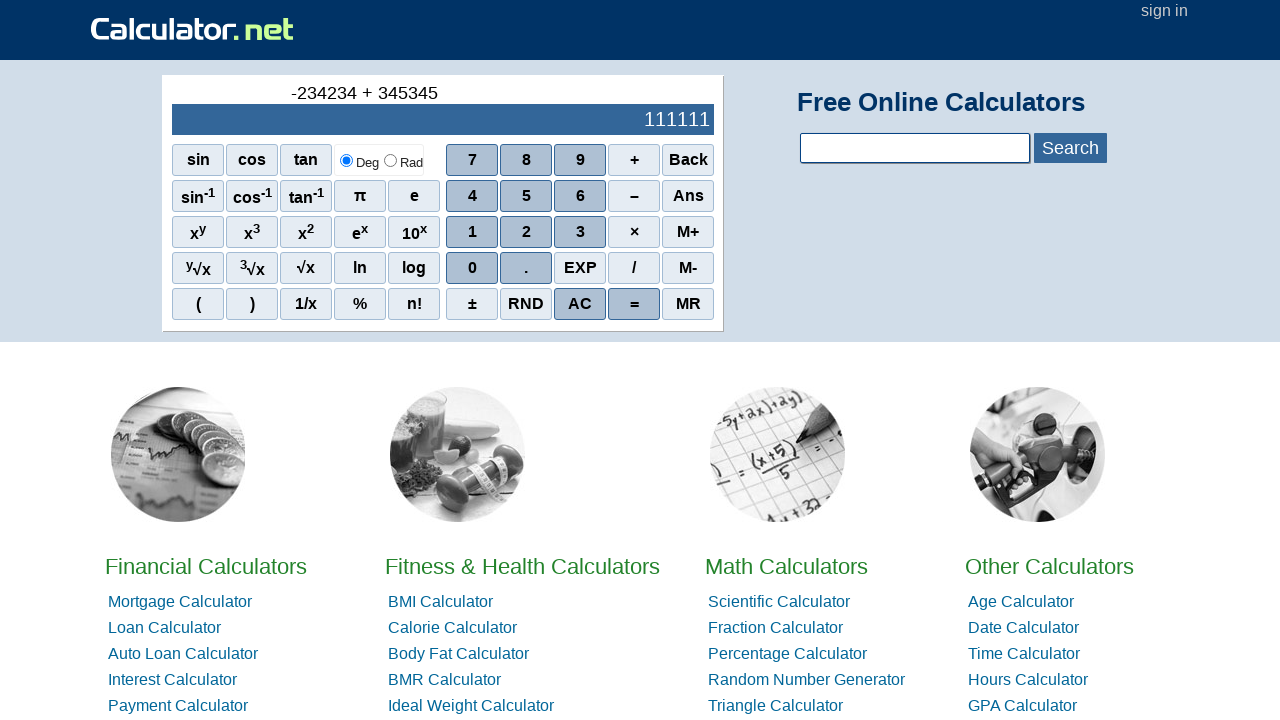

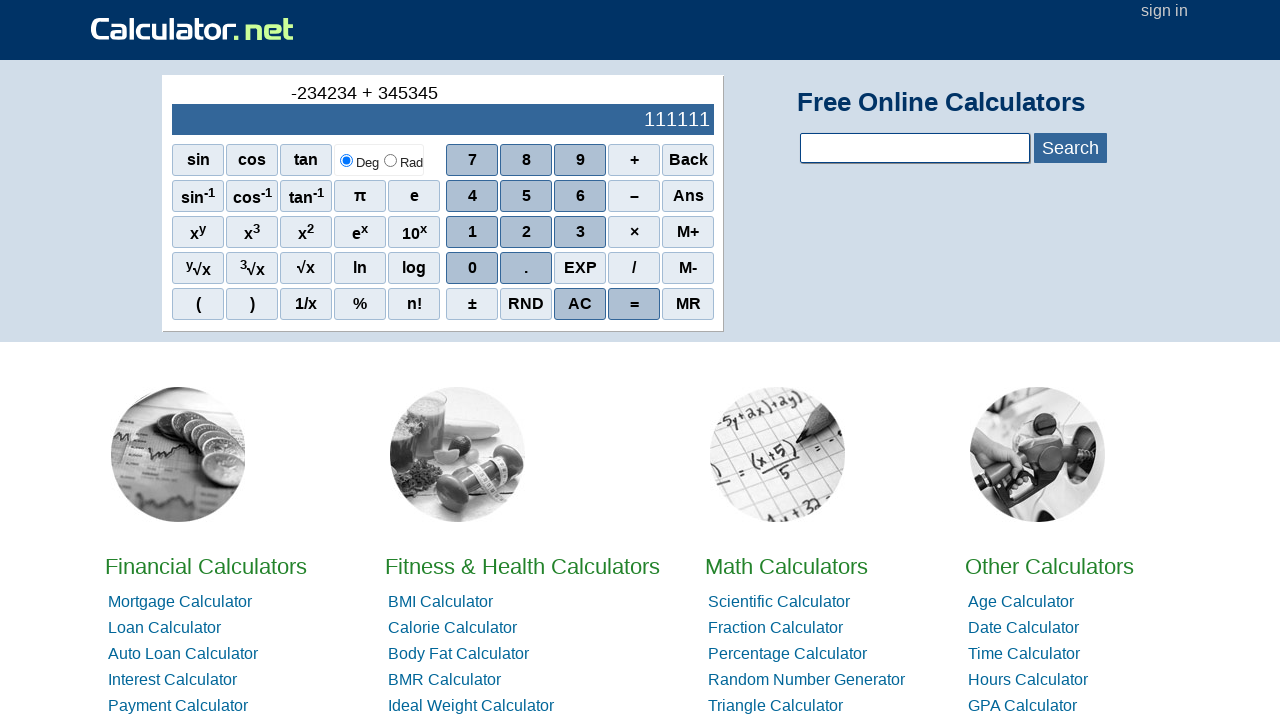